Tests a registration form by filling in first name, last name, and email fields, then submitting the form and verifying the success message

Starting URL: http://suninjuly.github.io/registration1.html

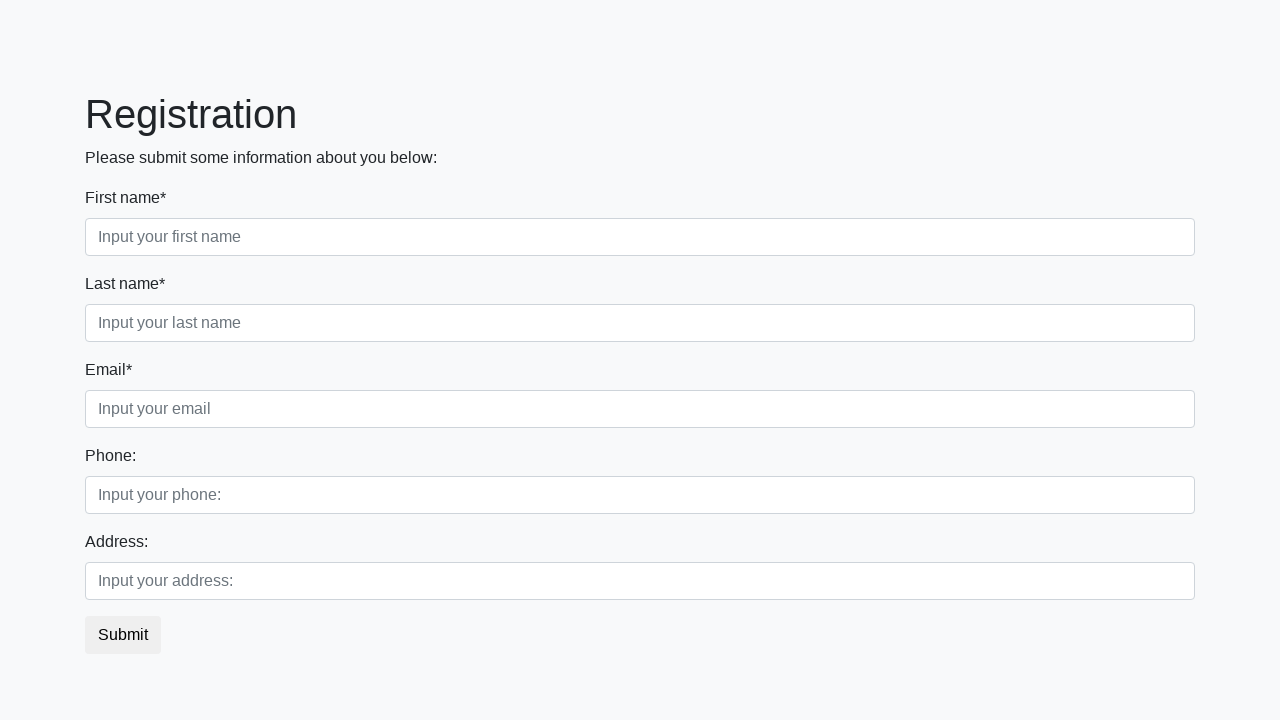

Filled first name field with 'Tatiana' on .first_block .first_class .first
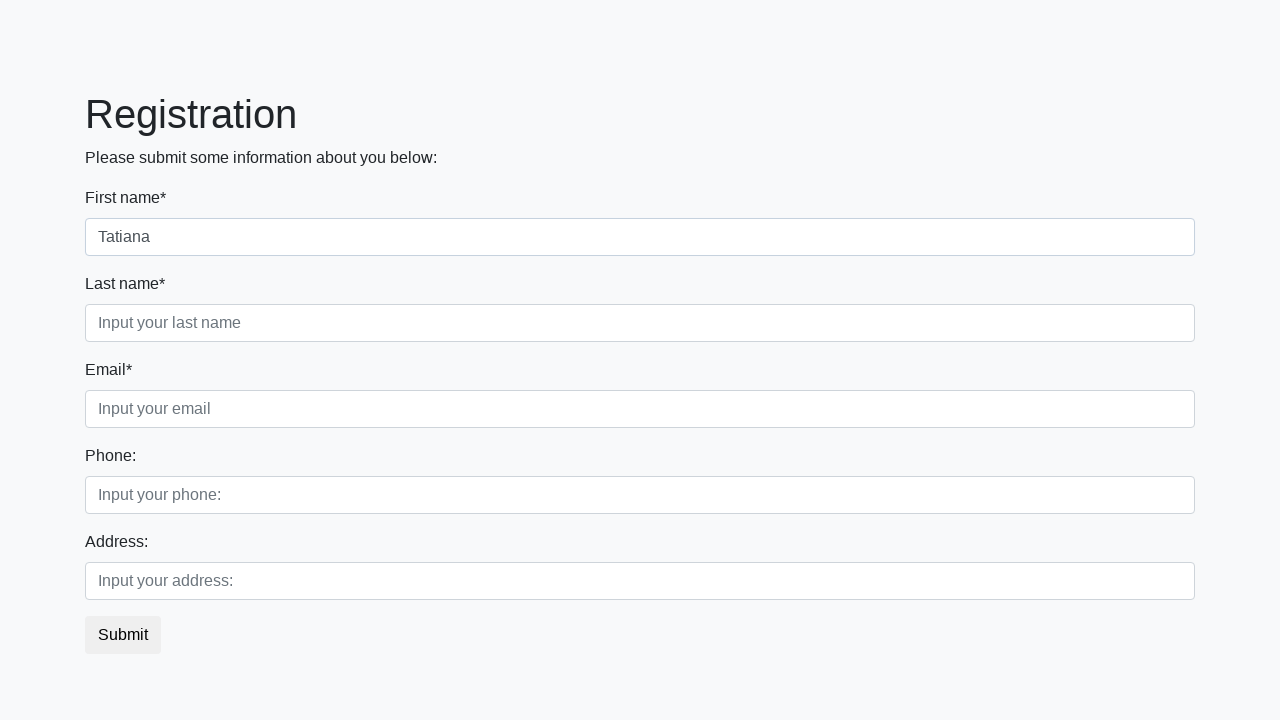

Filled last name field with 'Dmitrieva' on .first_block .second_class .second
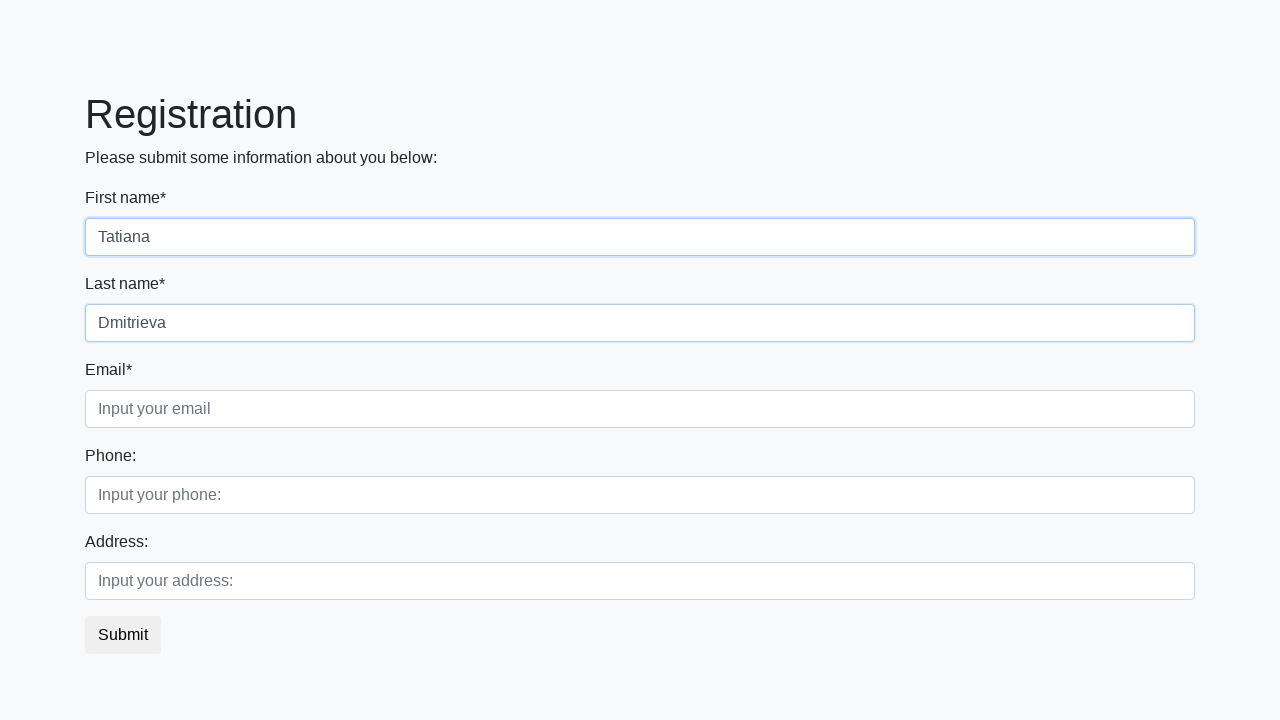

Filled email field with 'tanya@tanya.ru' on .first_block .third_class .third
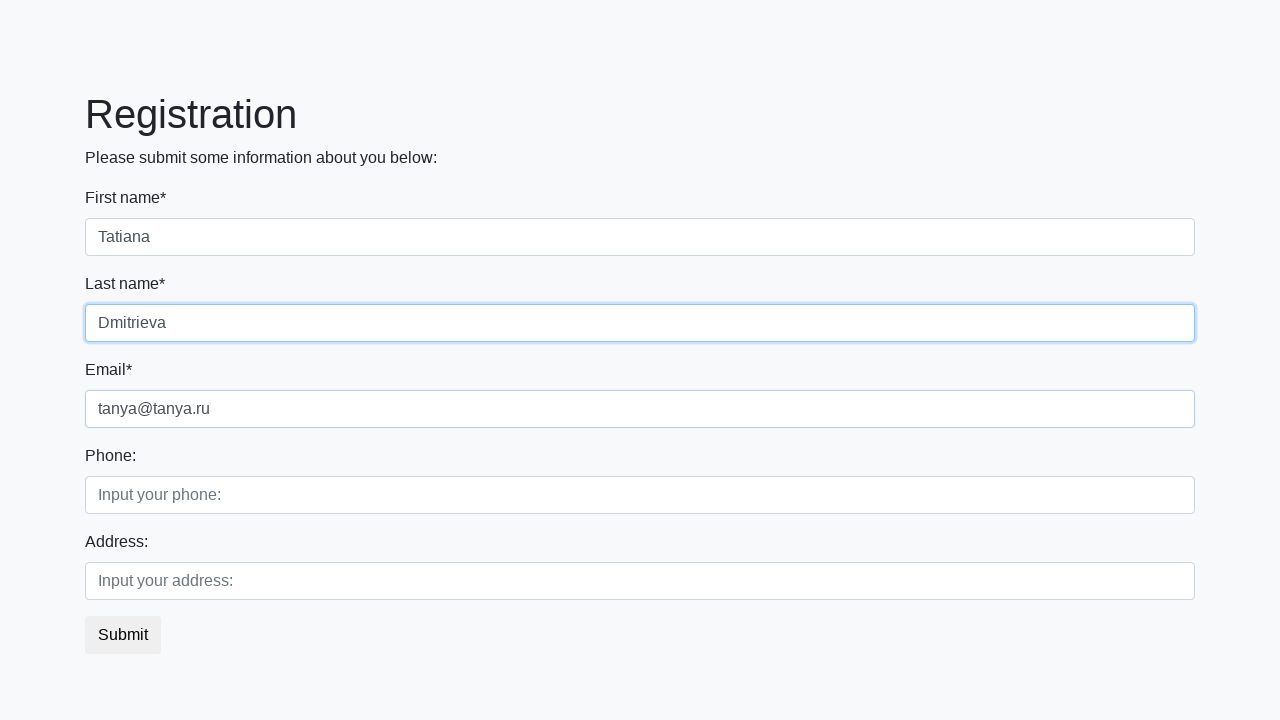

Clicked submit button to register at (123, 635) on button.btn
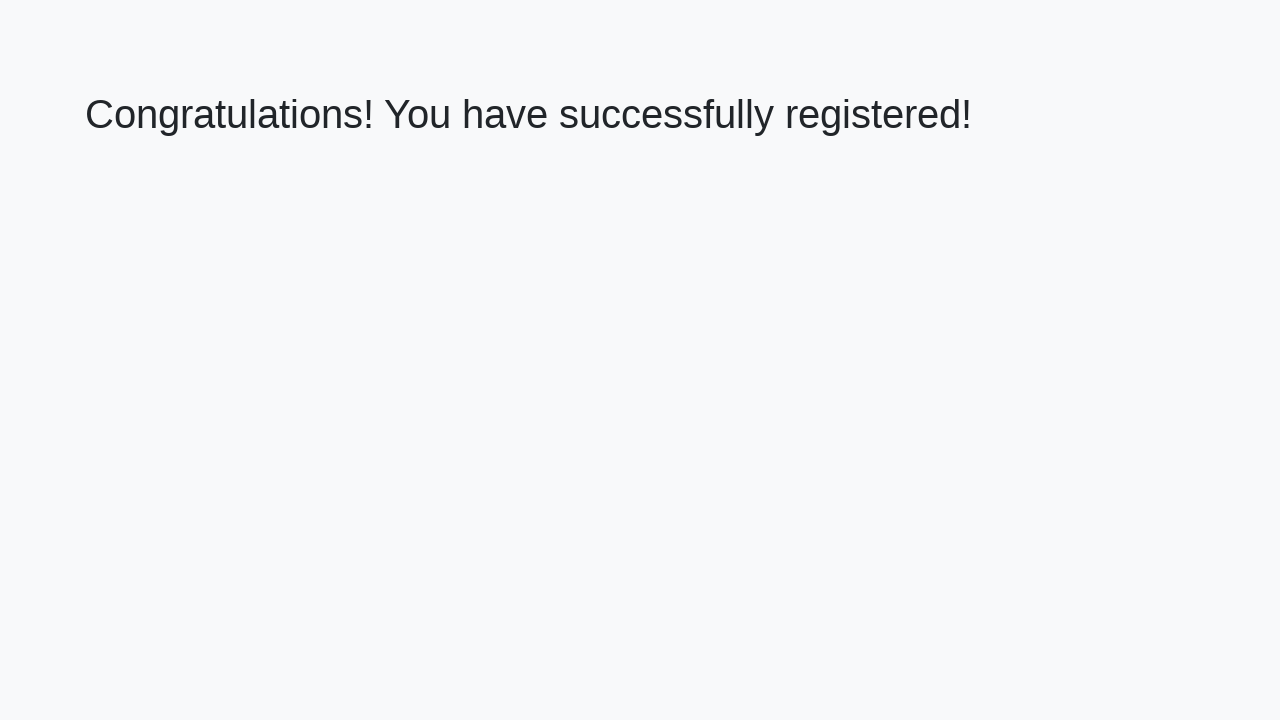

Success message heading loaded
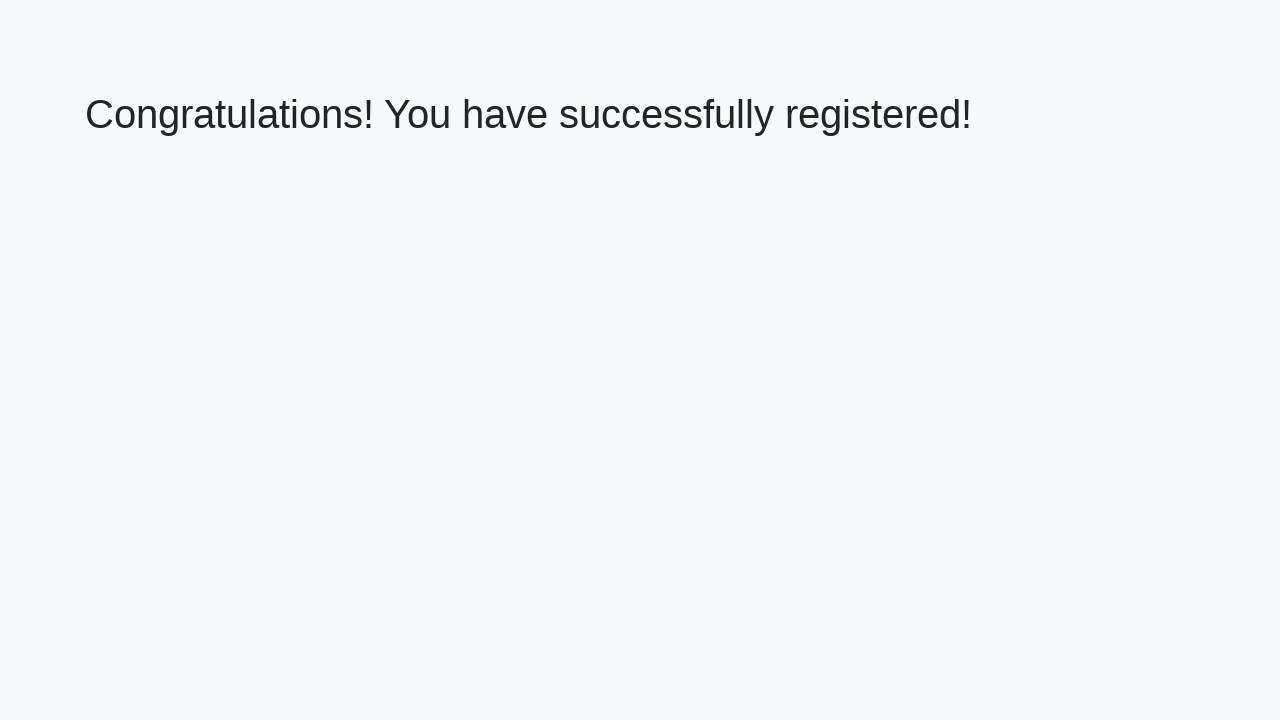

Retrieved success message text
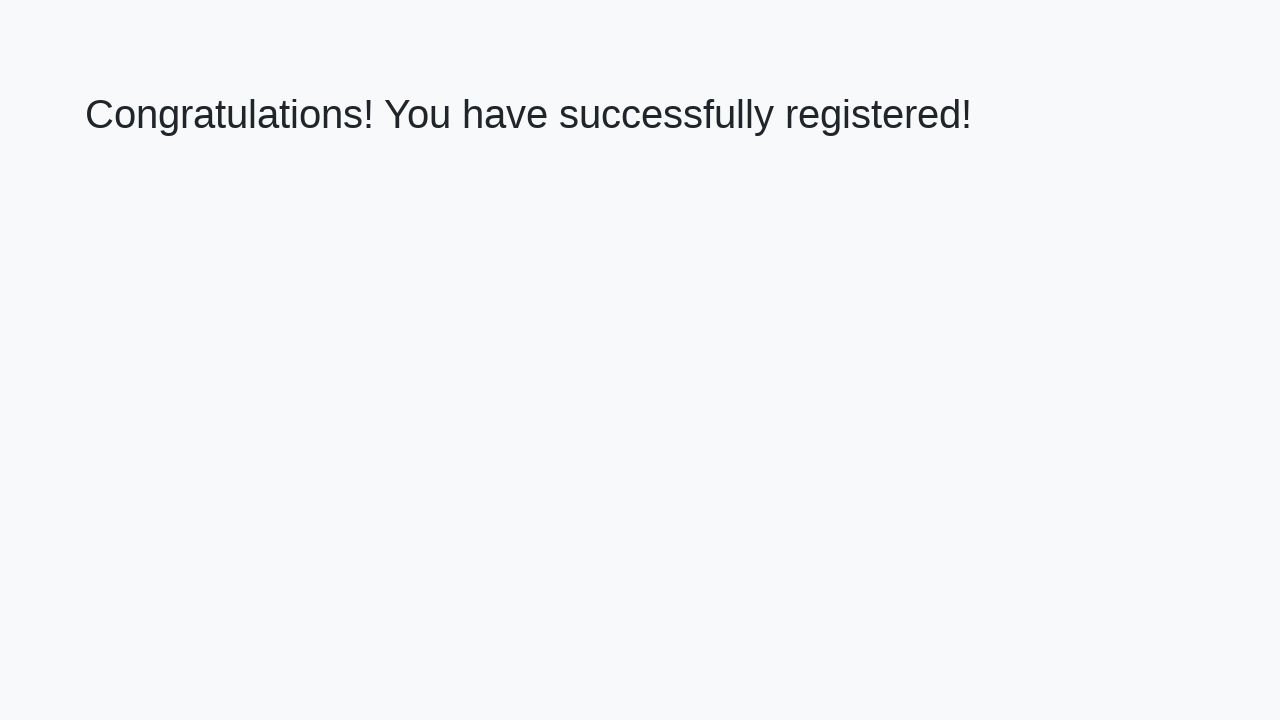

Verified success message: 'Congratulations! You have successfully registered!'
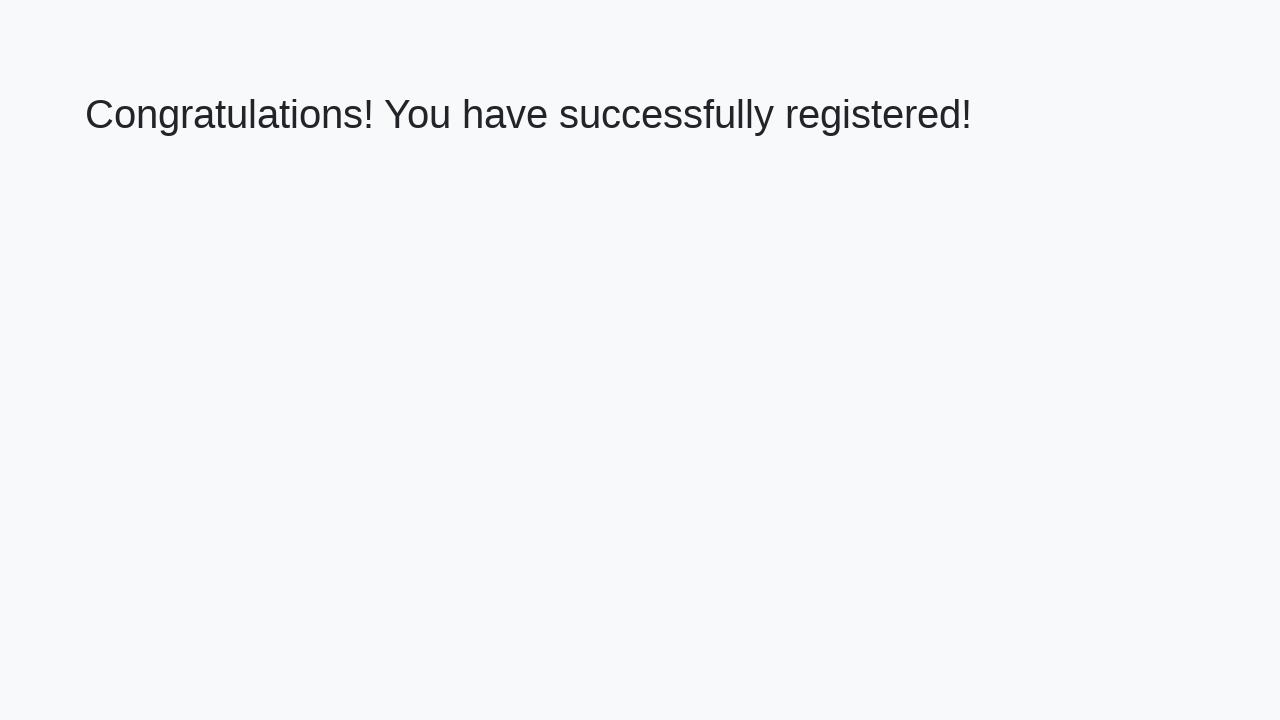

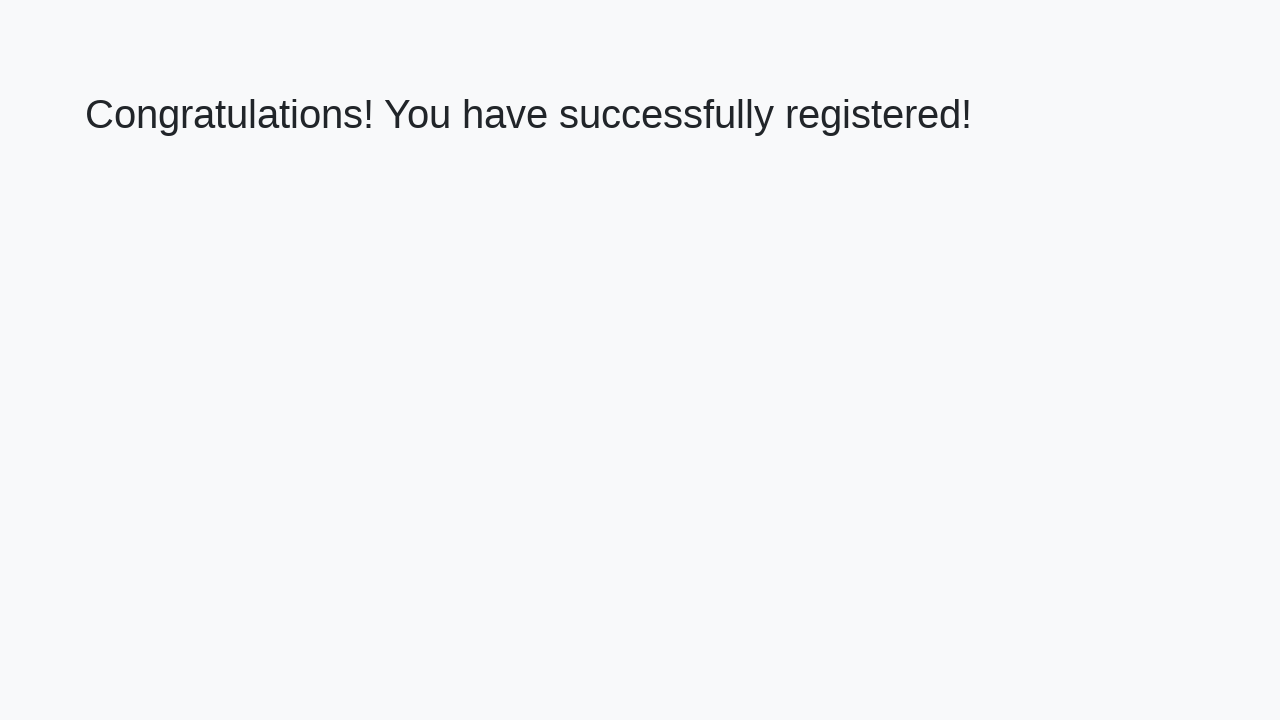